Navigates to DuckDuckGo homepage. This is a minimal script that only opens the search engine page without performing any further actions.

Starting URL: https://duckduckgo.com

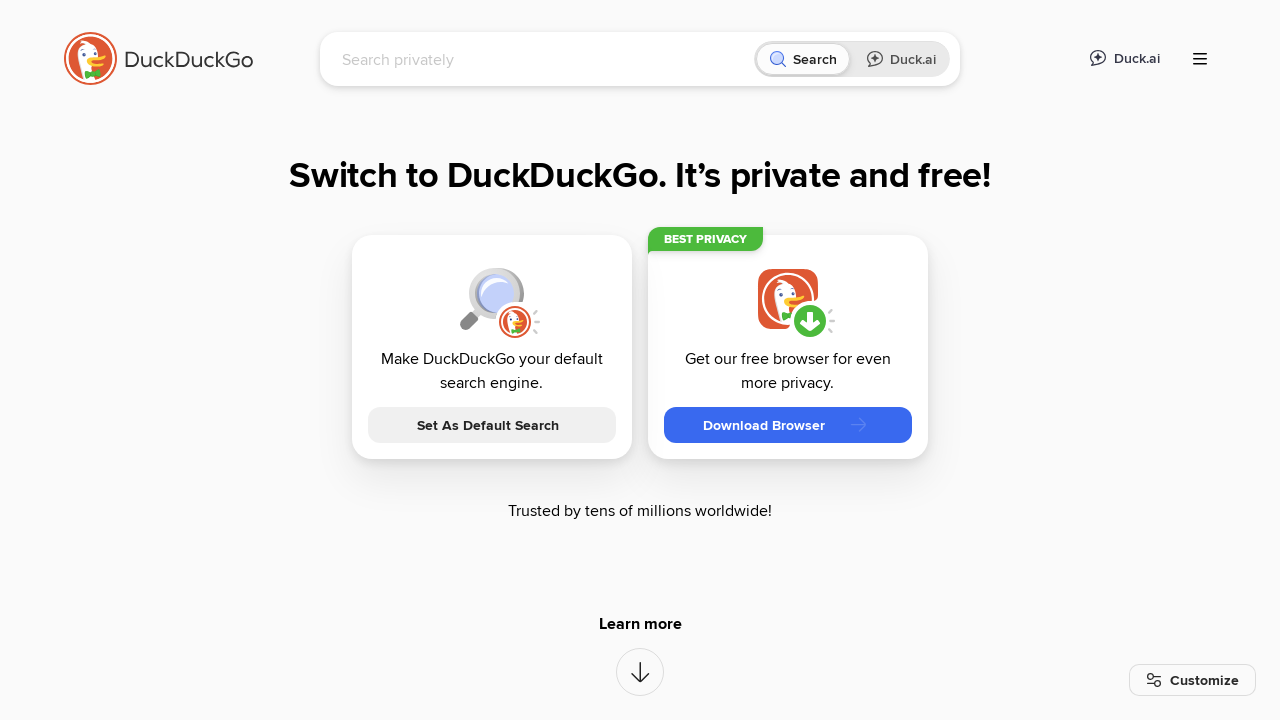

DuckDuckGo homepage loaded and DOM content interactive
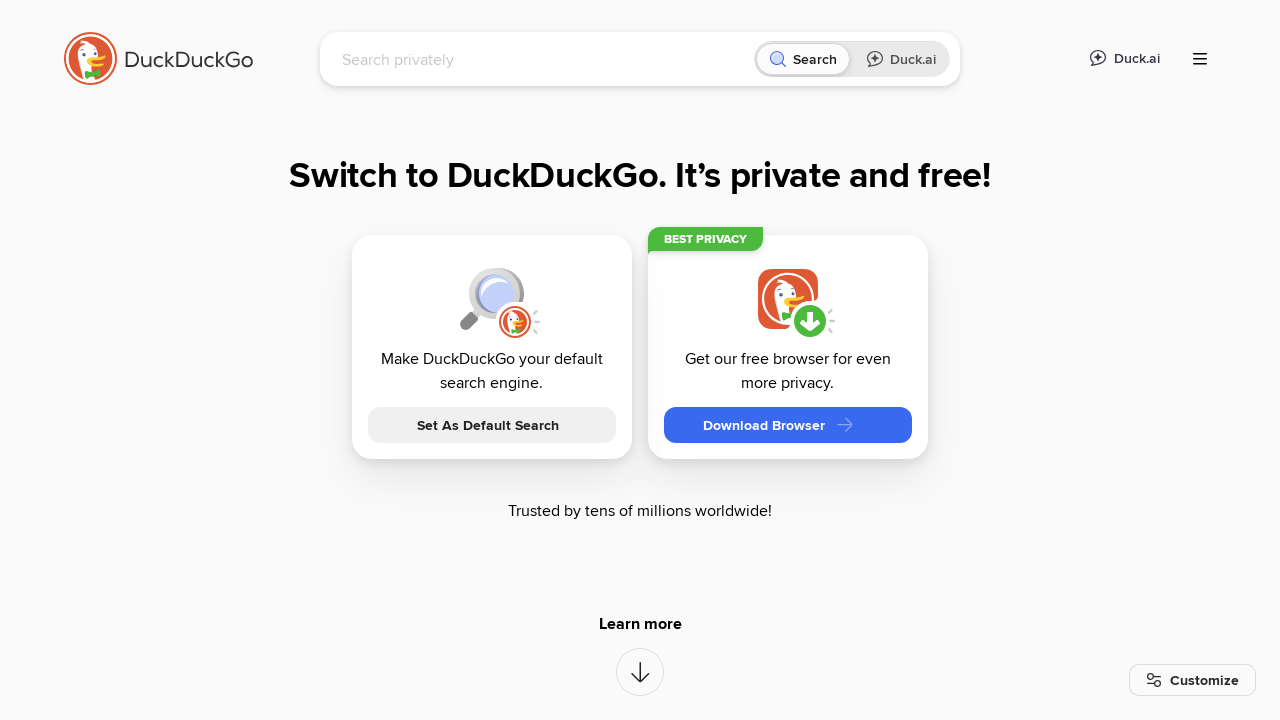

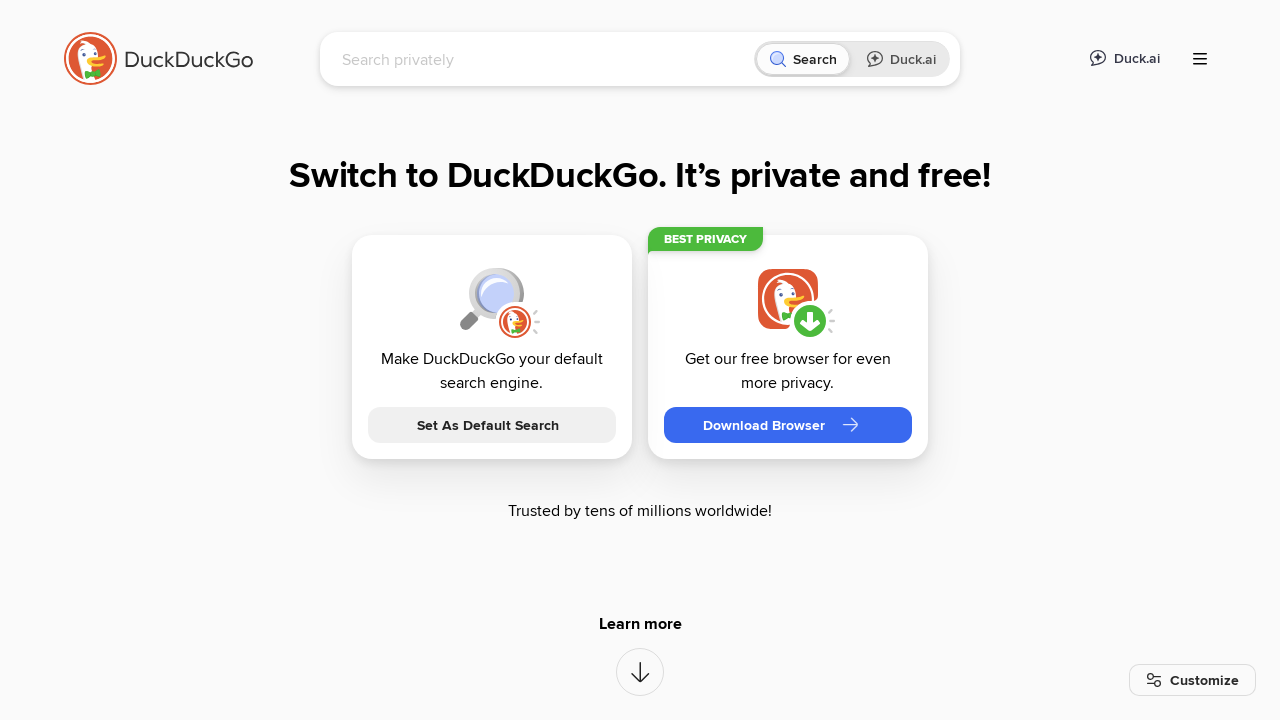